Tests alert functionality by entering a name, clicking an alert button, verifying the alert contains the name, and accepting the alert

Starting URL: https://rahulshettyacademy.com/AutomationPractice/

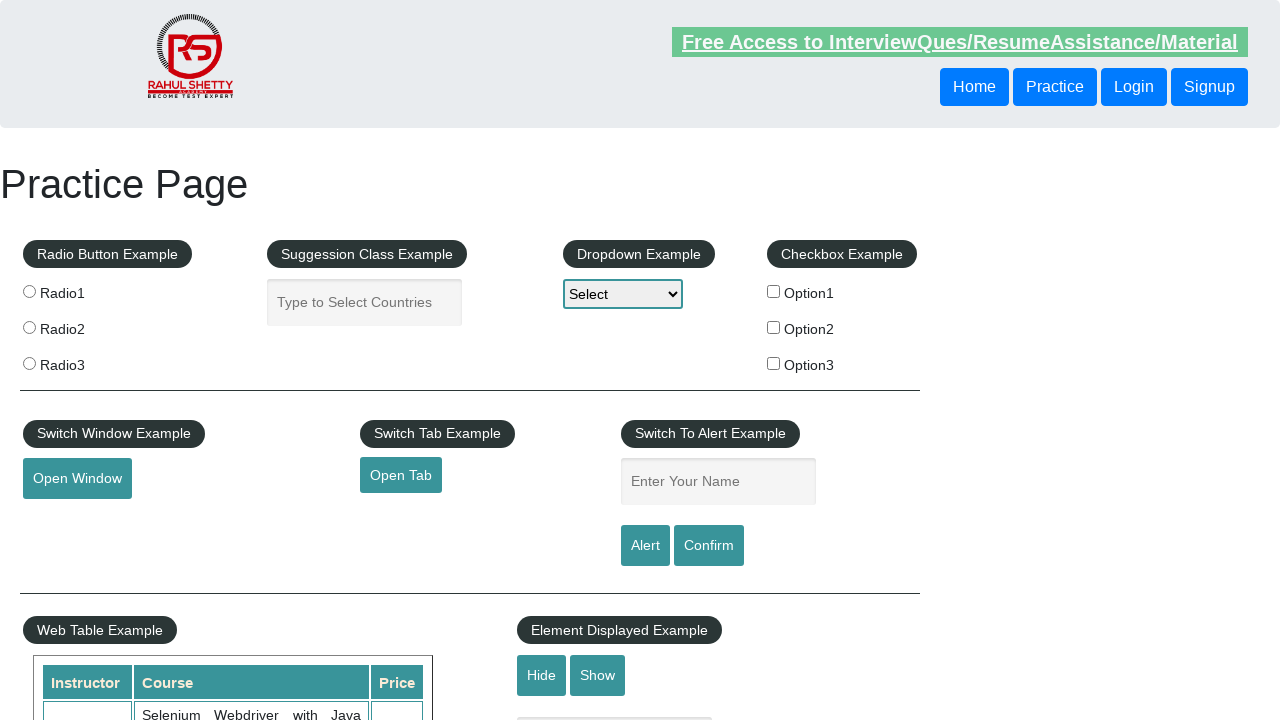

Filled name input field with 'SANDHYA' on #name
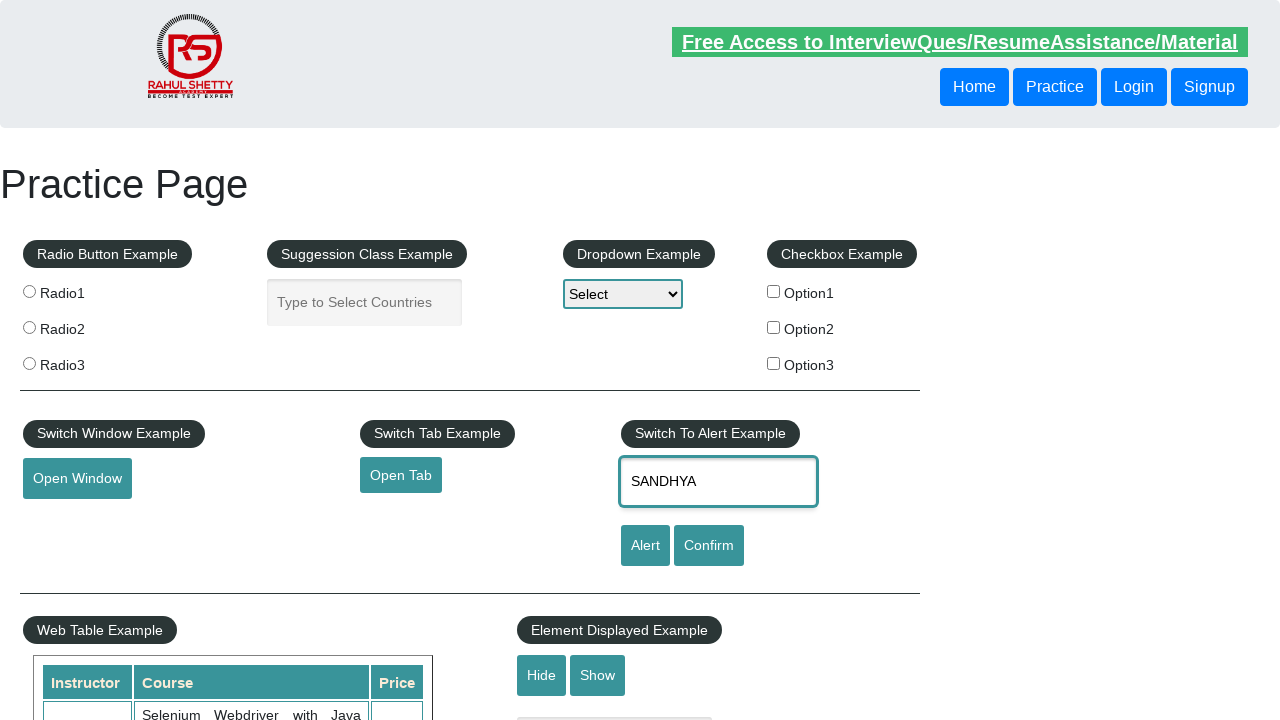

Clicked alert button at (645, 546) on #alertbtn
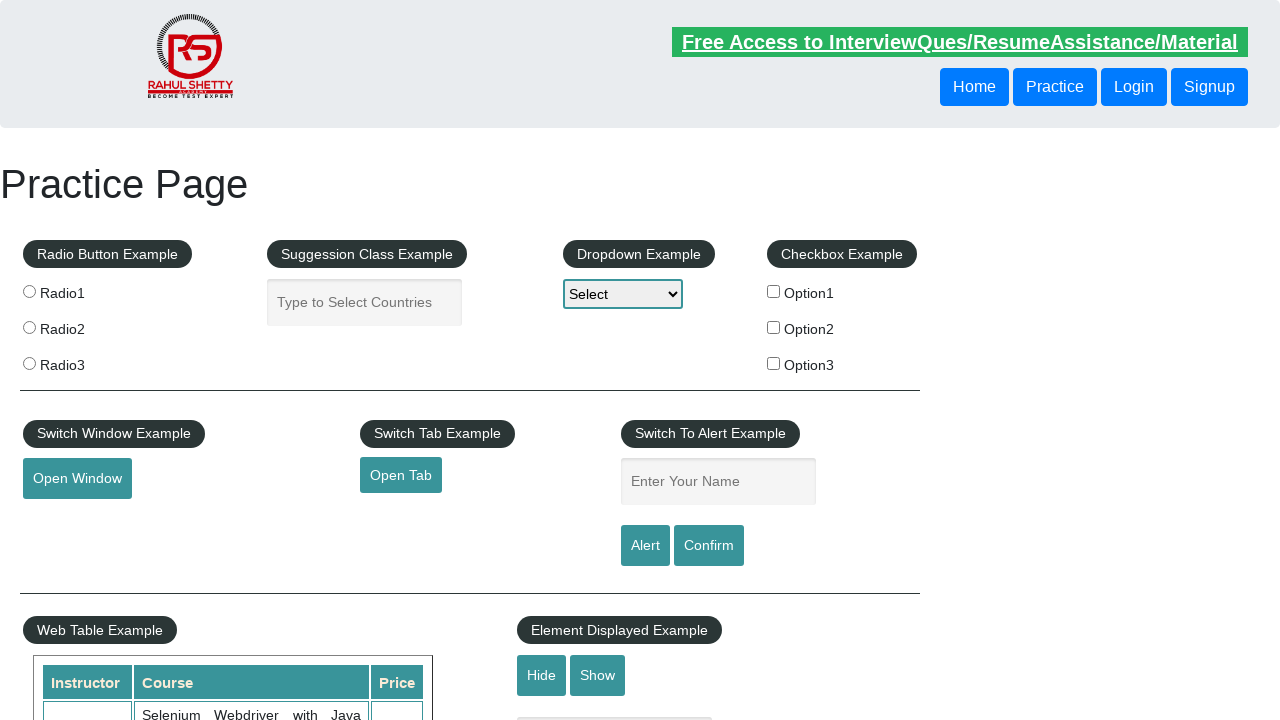

Set up dialog handler to accept alerts
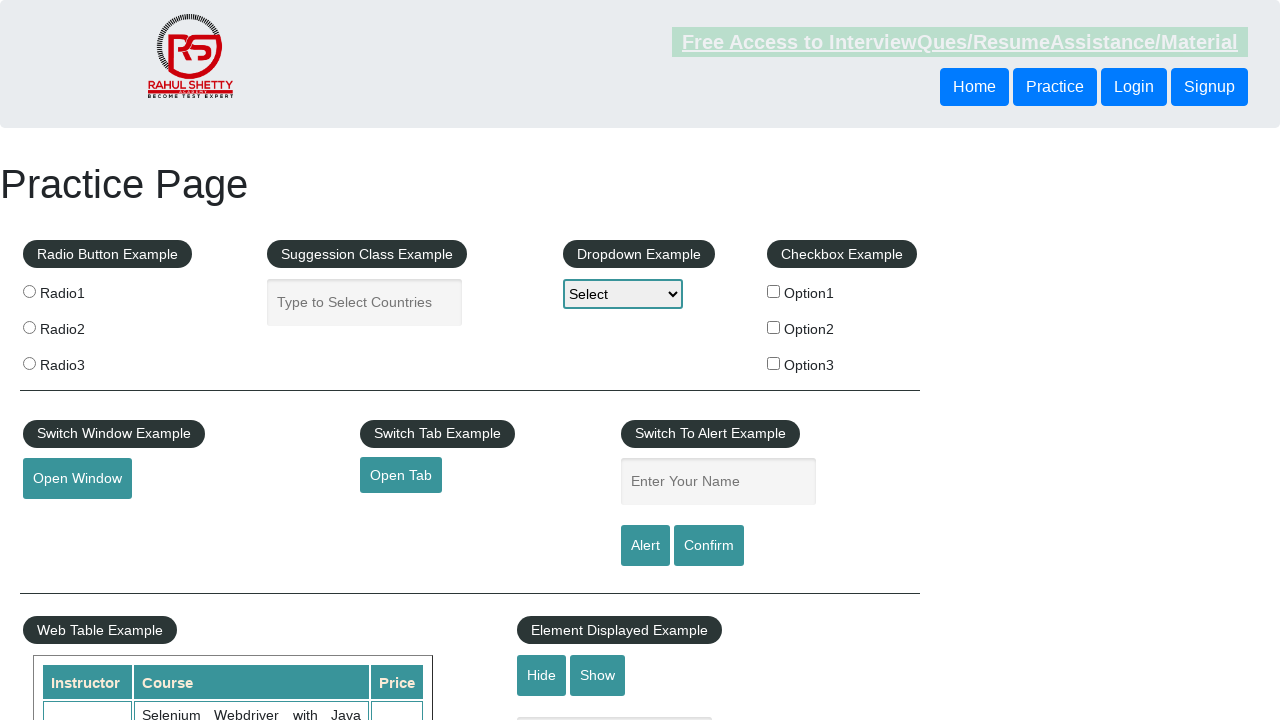

Set up single-use dialog handler with assertion
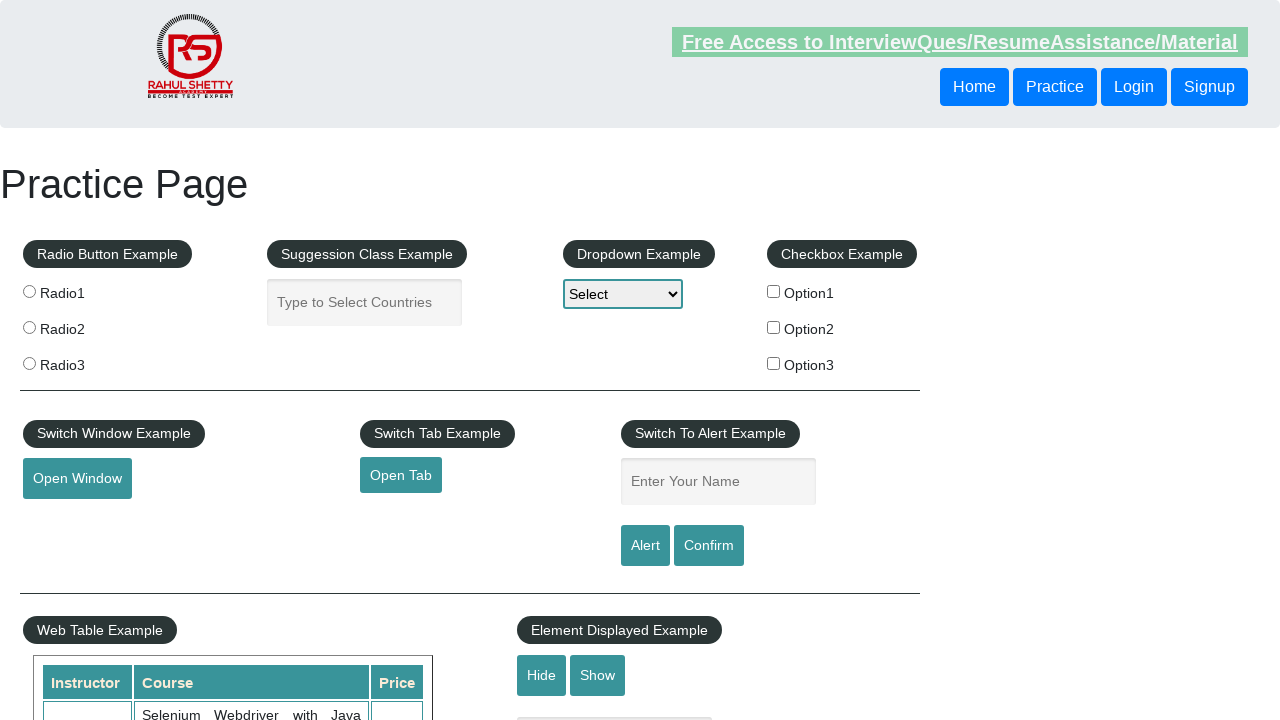

Clicked alert button again to trigger handled alert at (645, 546) on #alertbtn
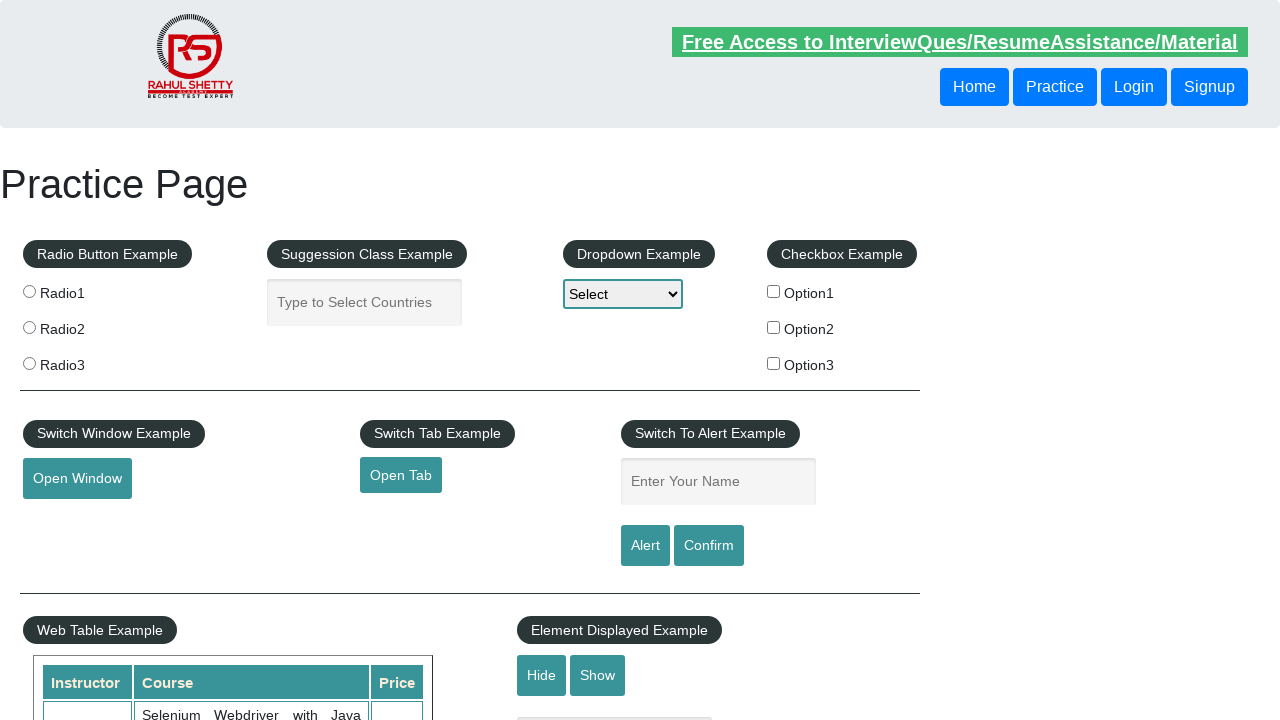

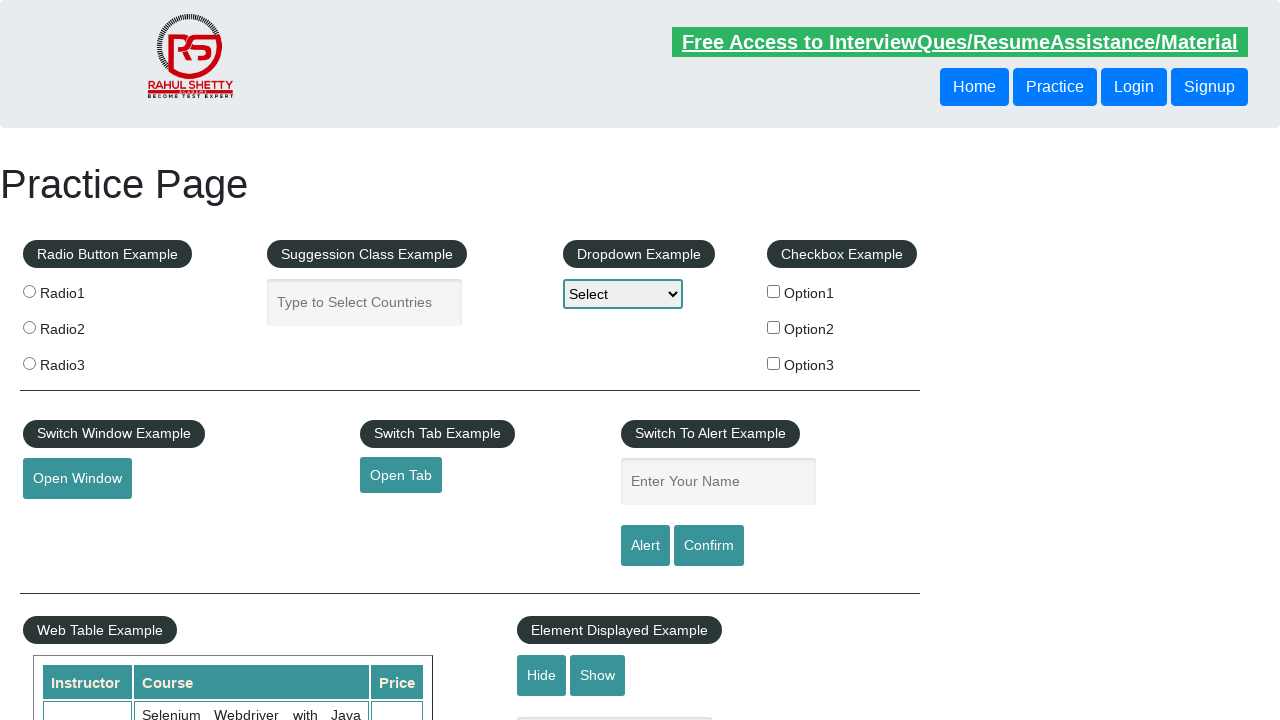